Navigates to M languages page and verifies specific author, date, and comment data is displayed

Starting URL: http://www.99-bottles-of-beer.net/

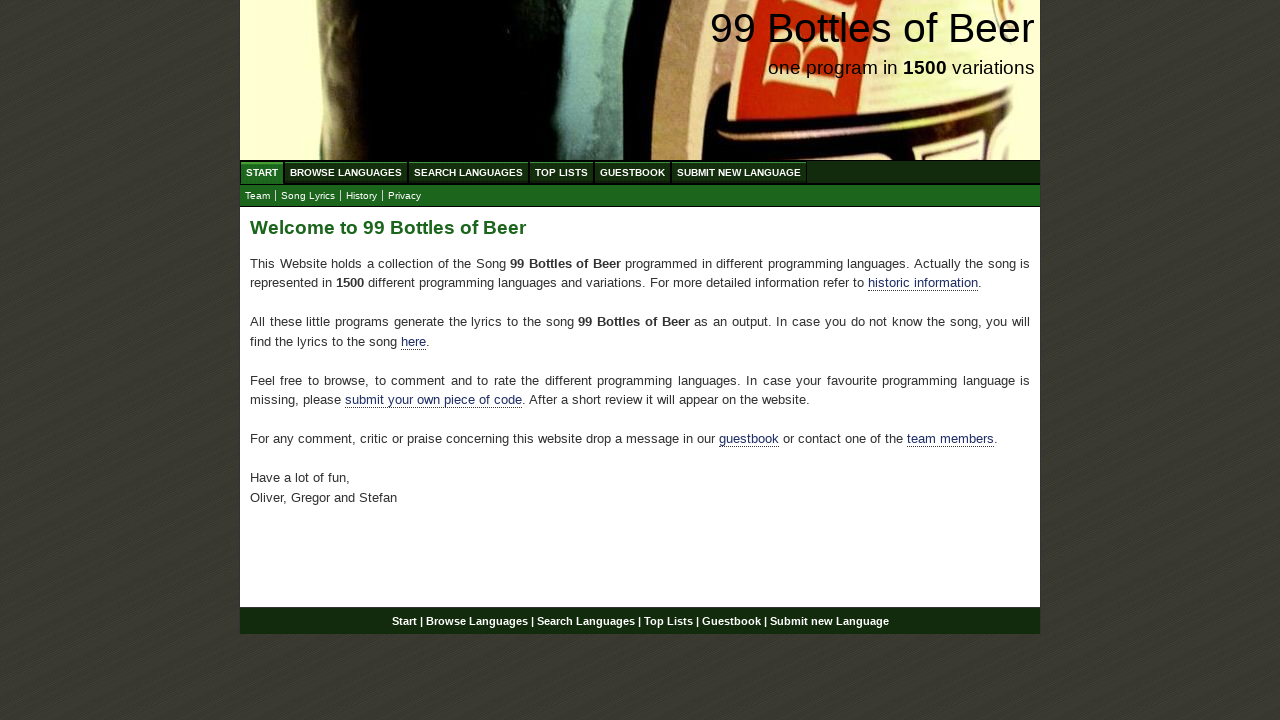

Clicked on Browse Languages link at (346, 172) on a[href='/abc.html']
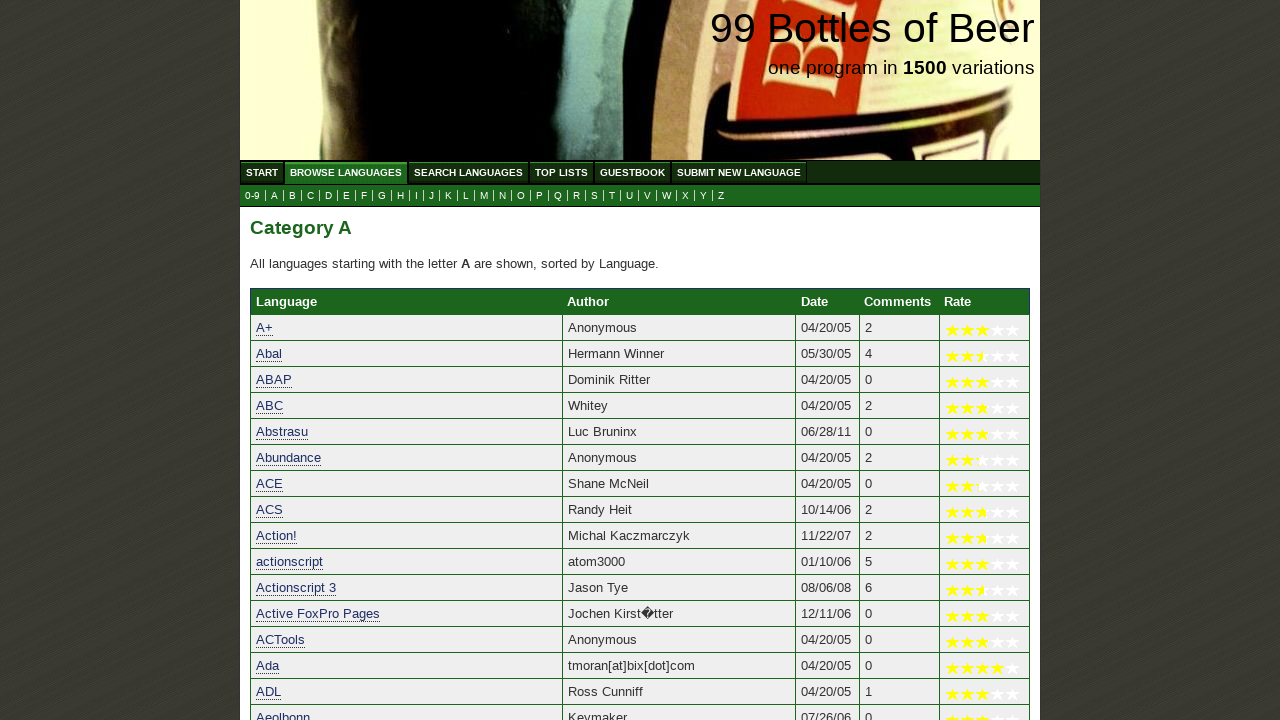

Clicked on M letter to filter languages at (484, 196) on a[href='m.html']
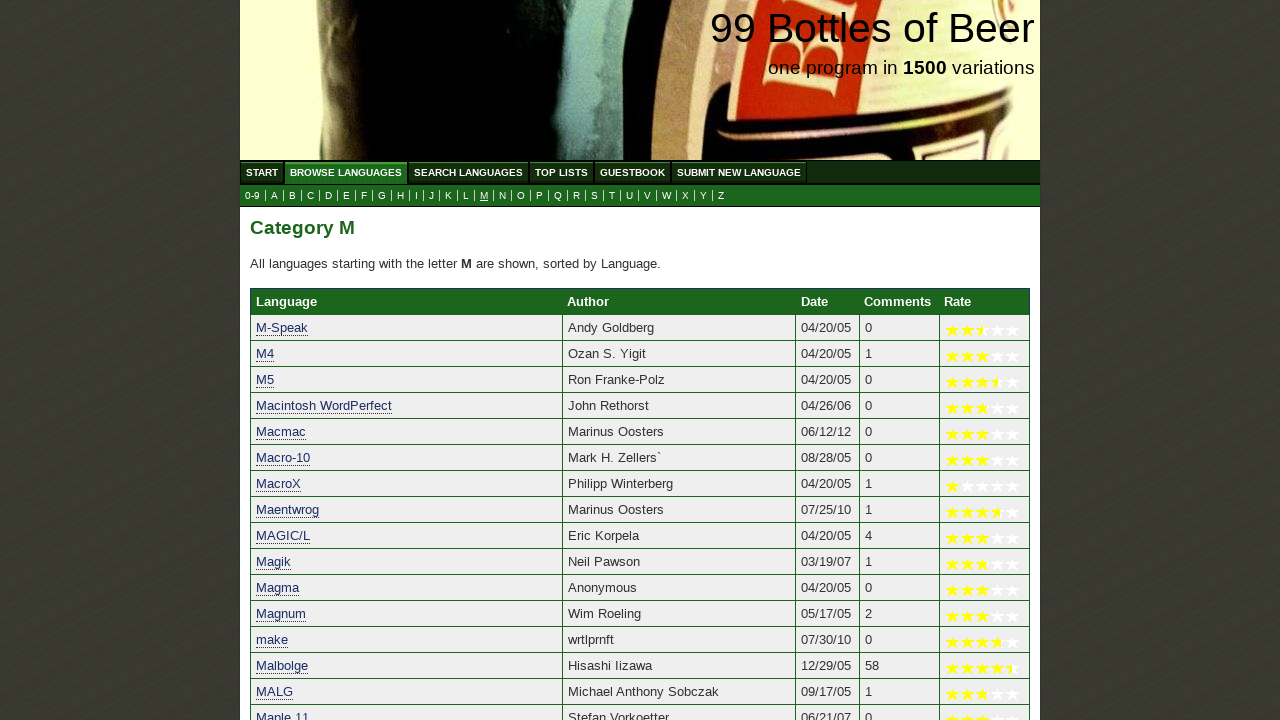

M languages page loaded with author 'Brenton Bostick' visible in table
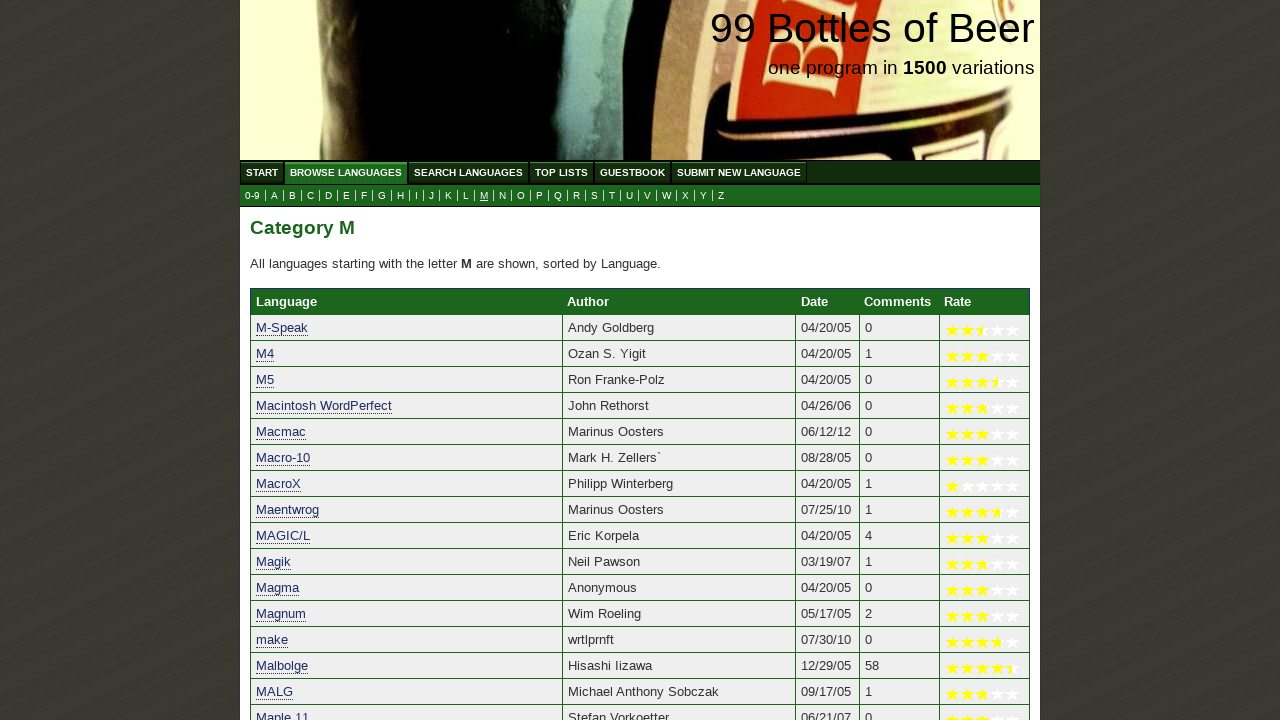

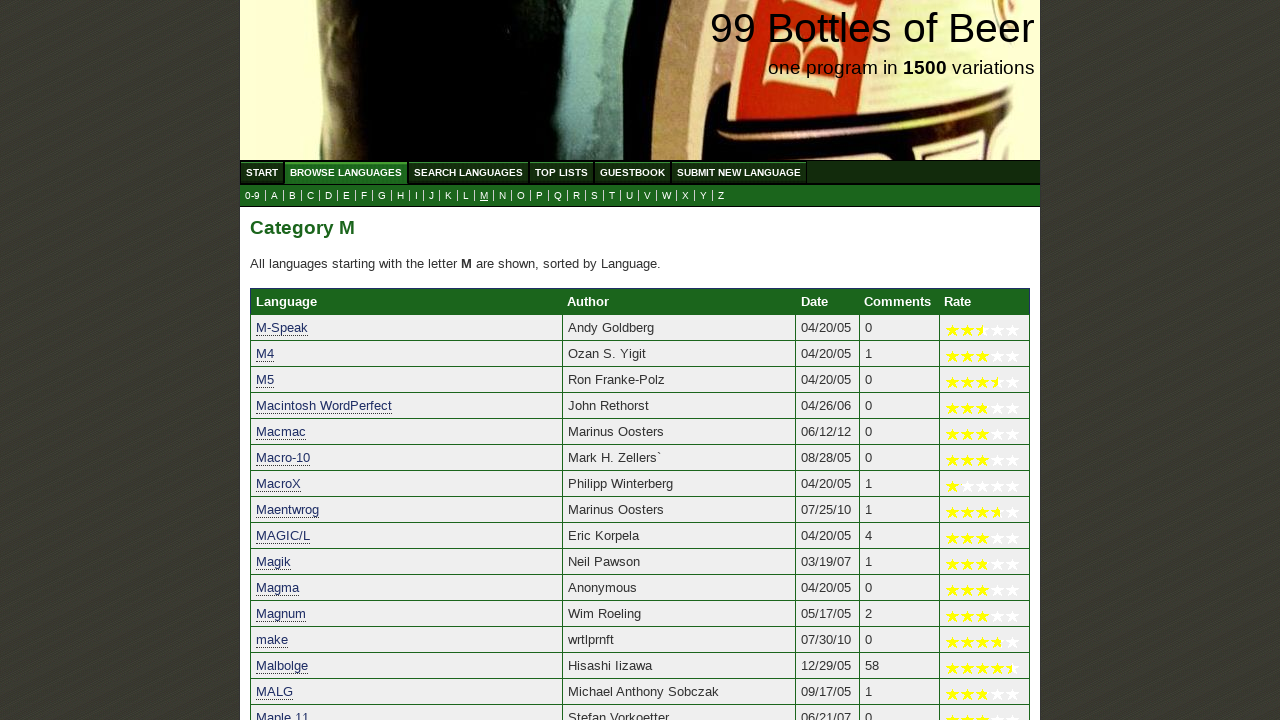